Gets the size and position of a range input element

Starting URL: https://www.selenium.dev/selenium/web/inputs.html

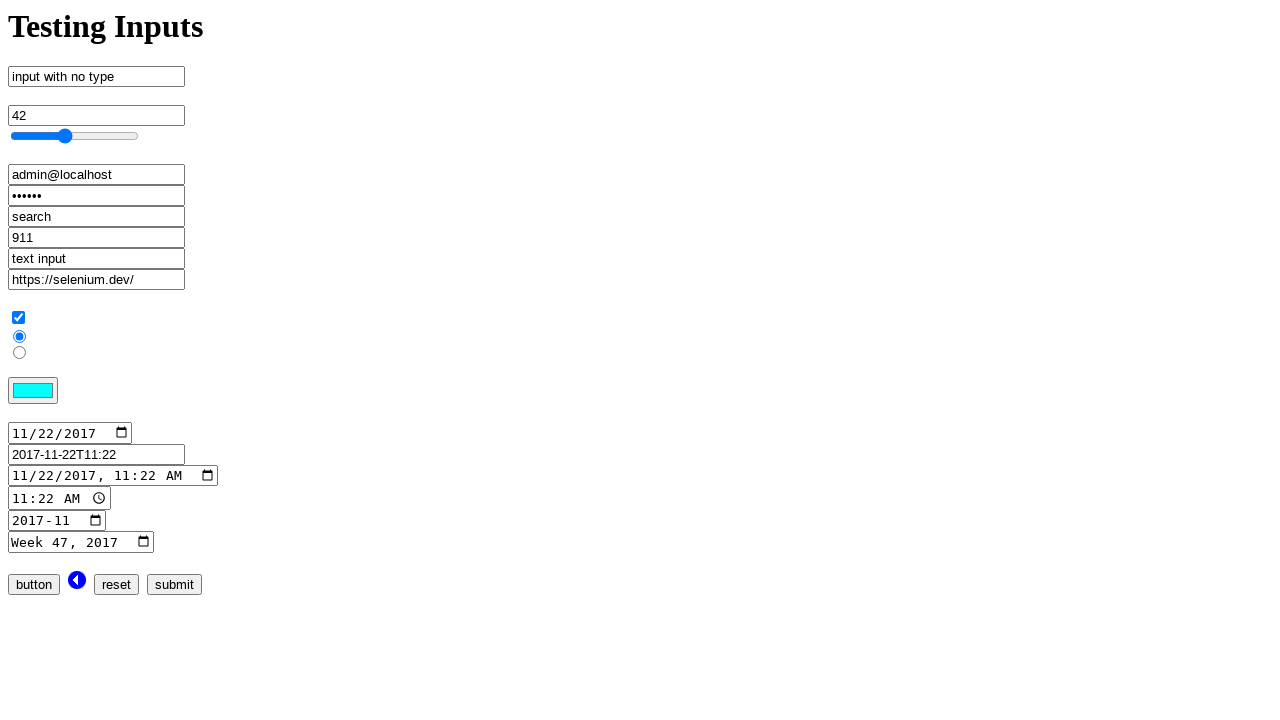

Navigated to inputs.html page
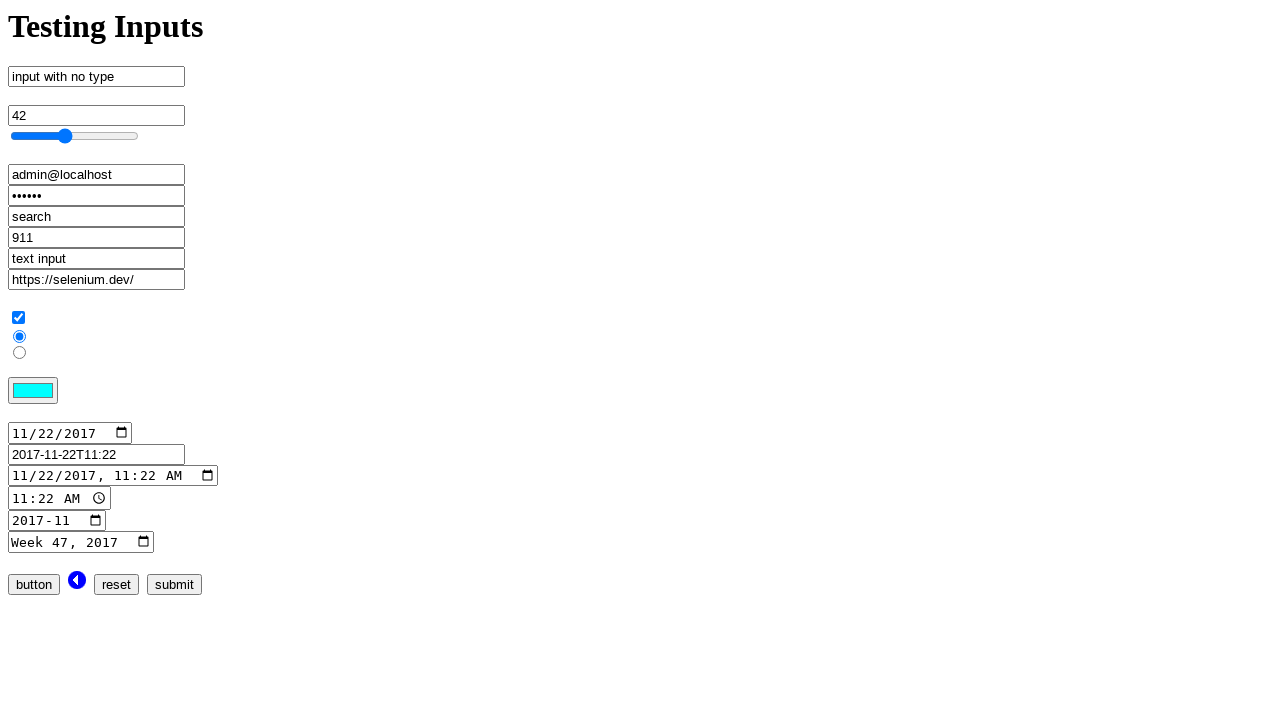

Retrieved bounding box of range input element
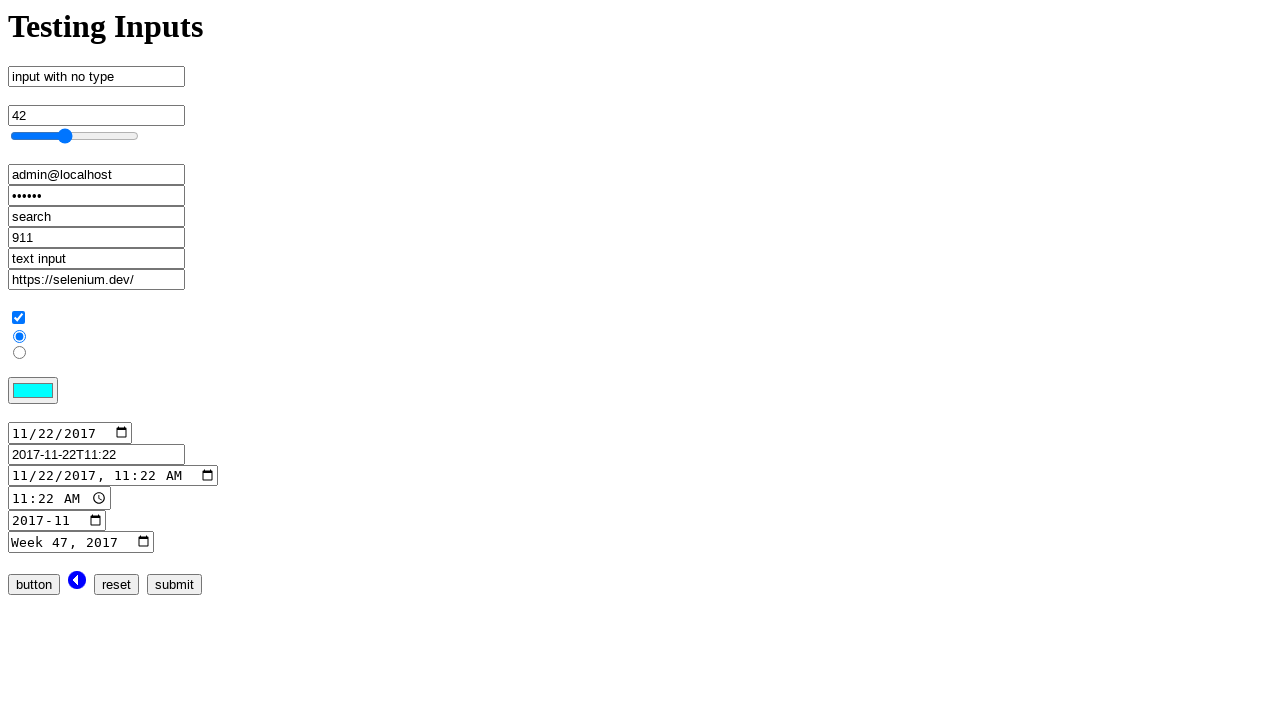

Verified that range input x position equals 10
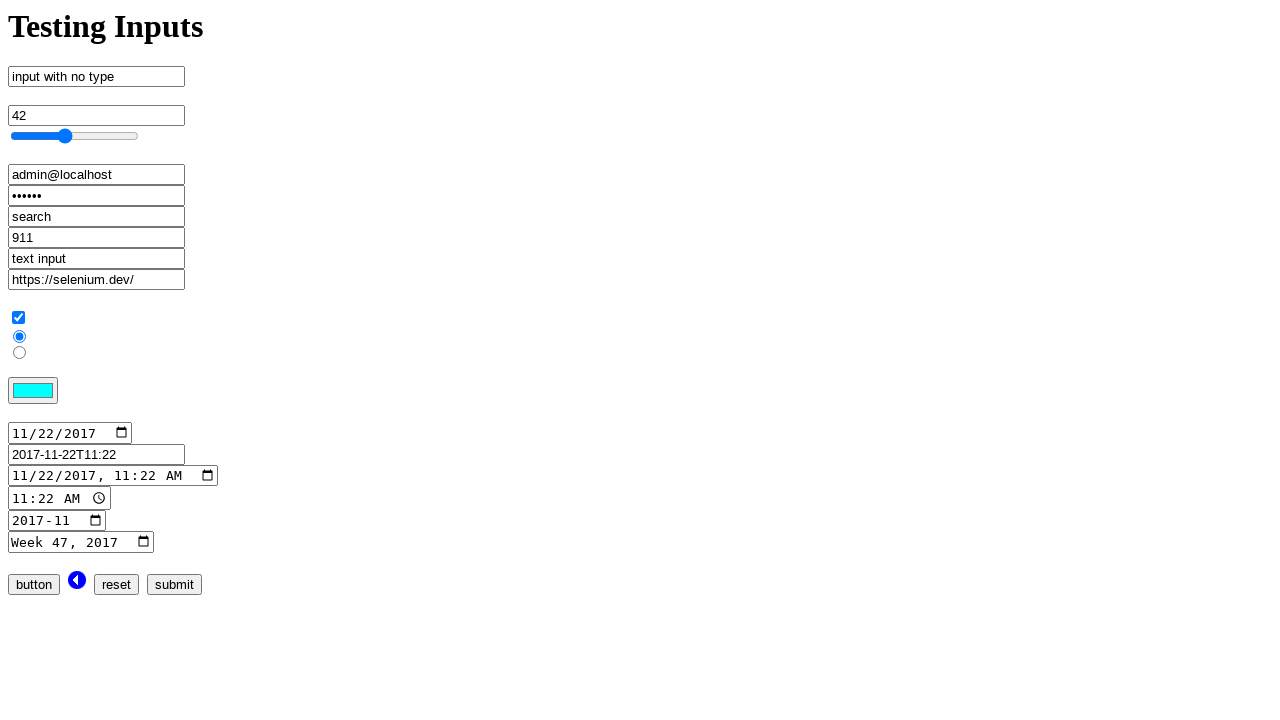

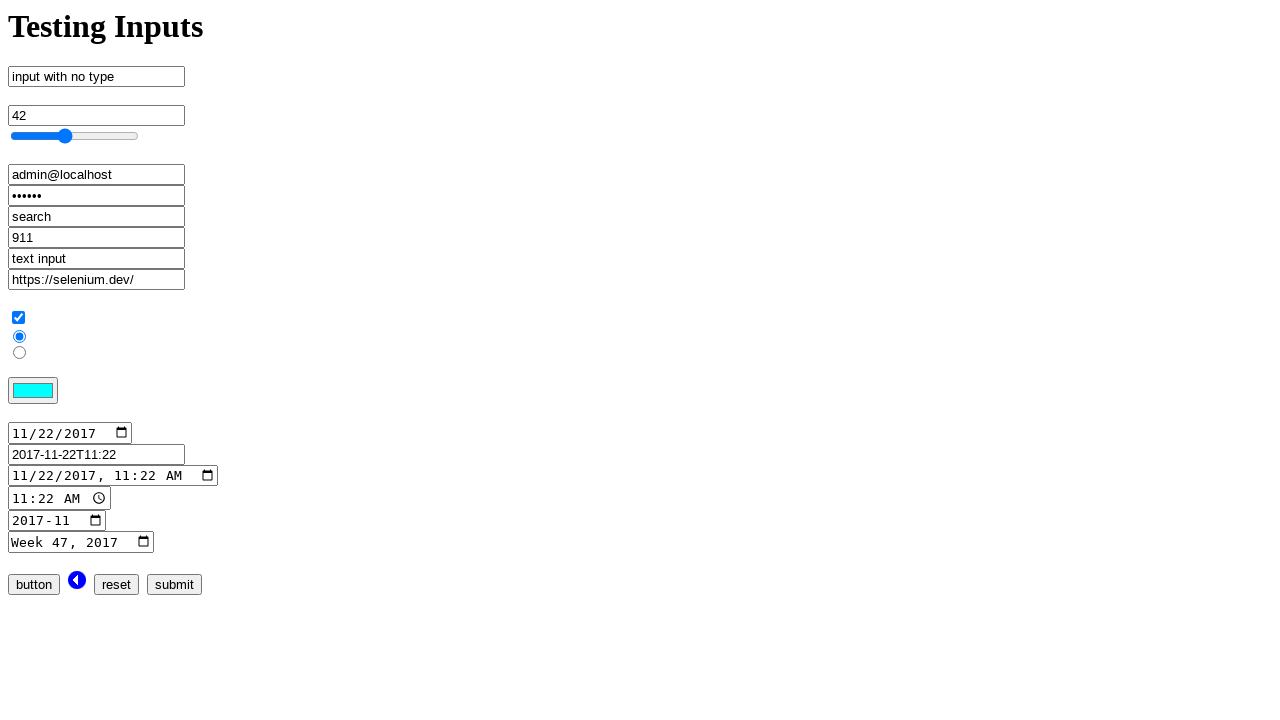